Tests right-click (context click) functionality on a button element on a practice page

Starting URL: https://www.tutorialspoint.com/selenium/practice/buttons.php

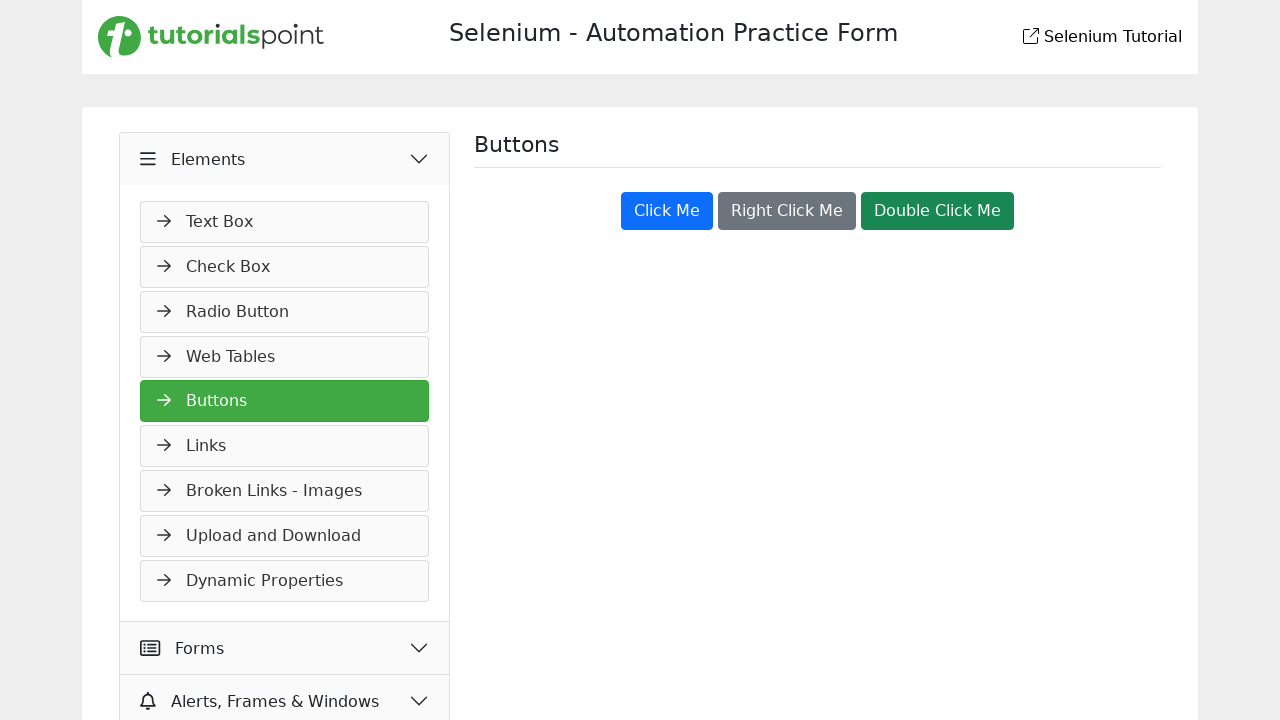

Located secondary button element
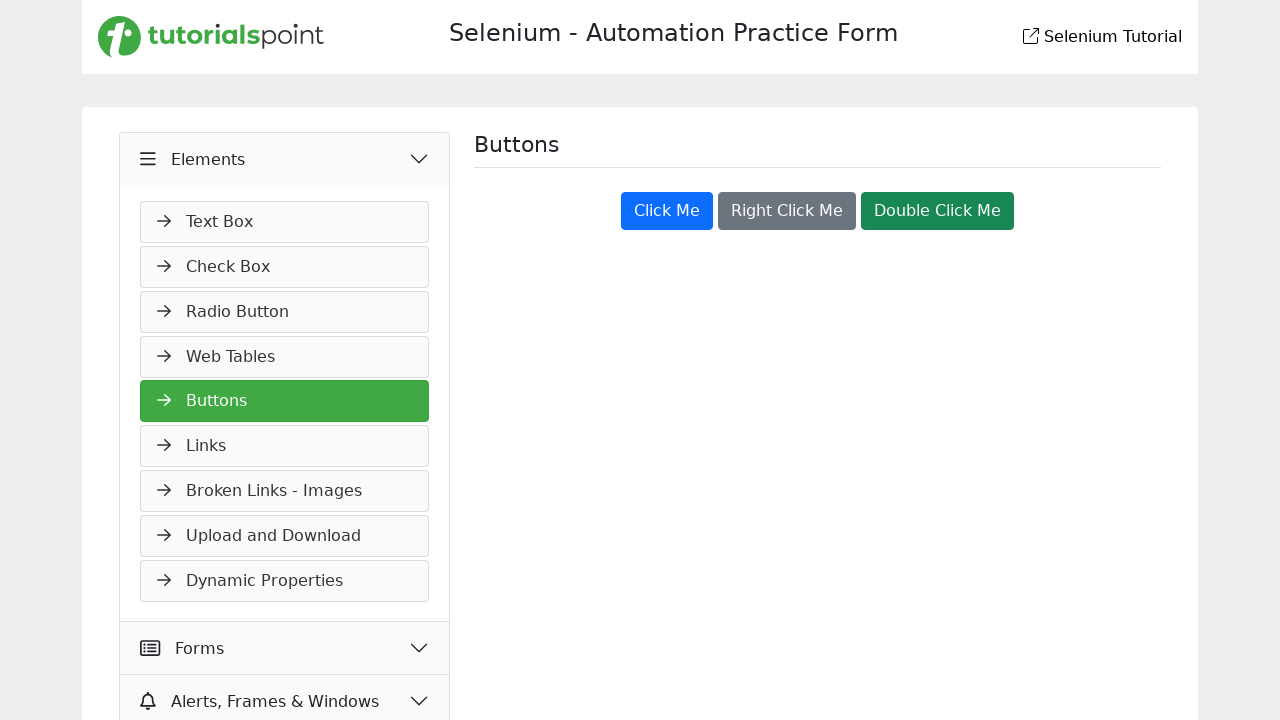

Right-clicked (context clicked) on the secondary button at (787, 211) on xpath=//button[@class='btn btn-secondary']
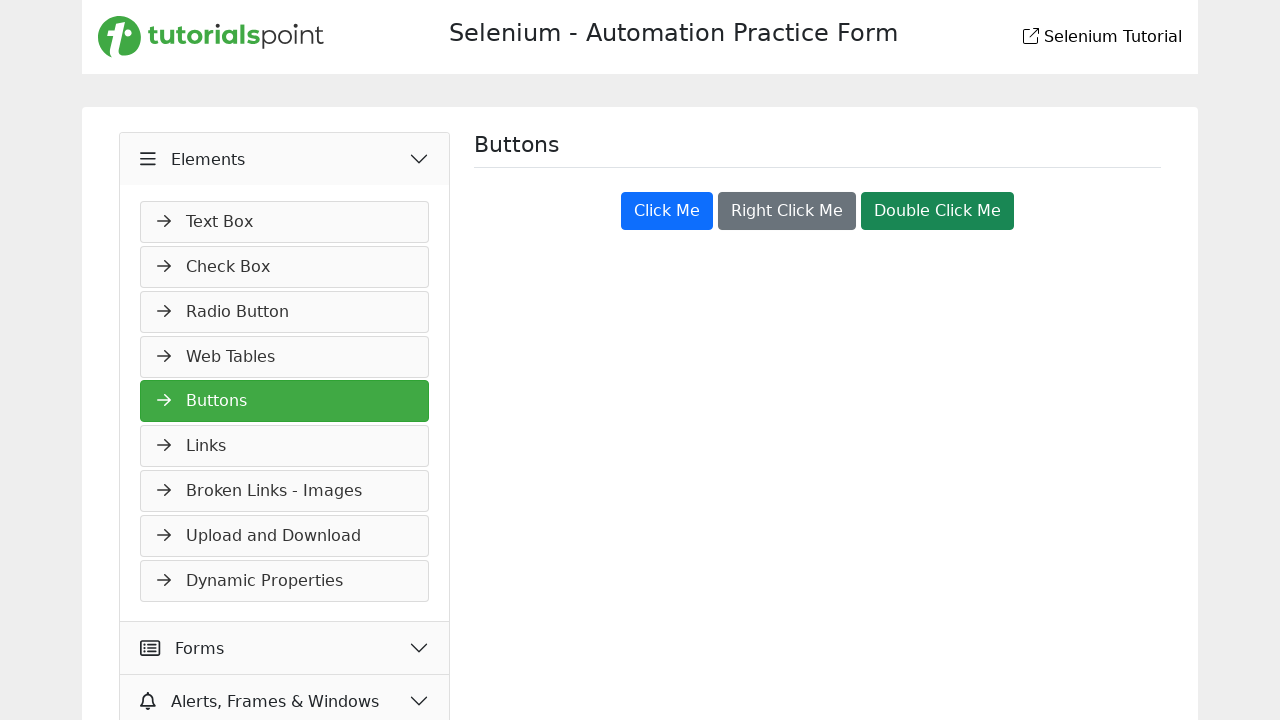

Waited 2 seconds to observe context menu
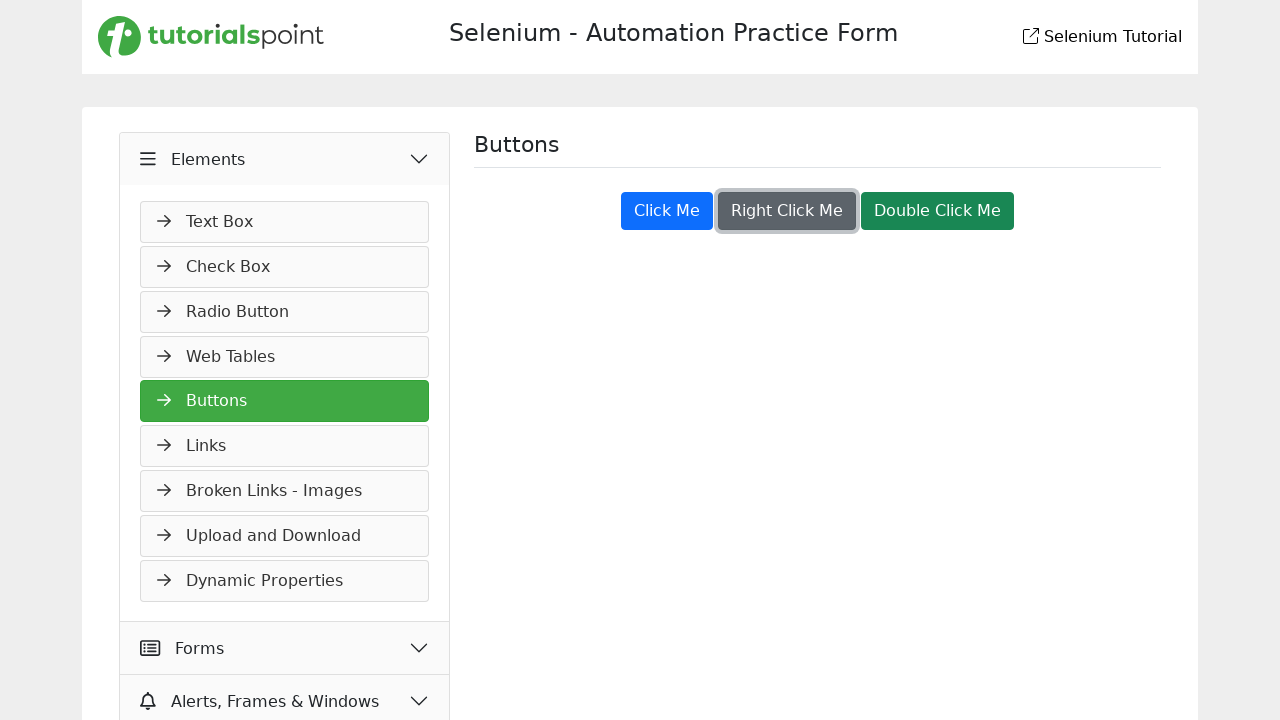

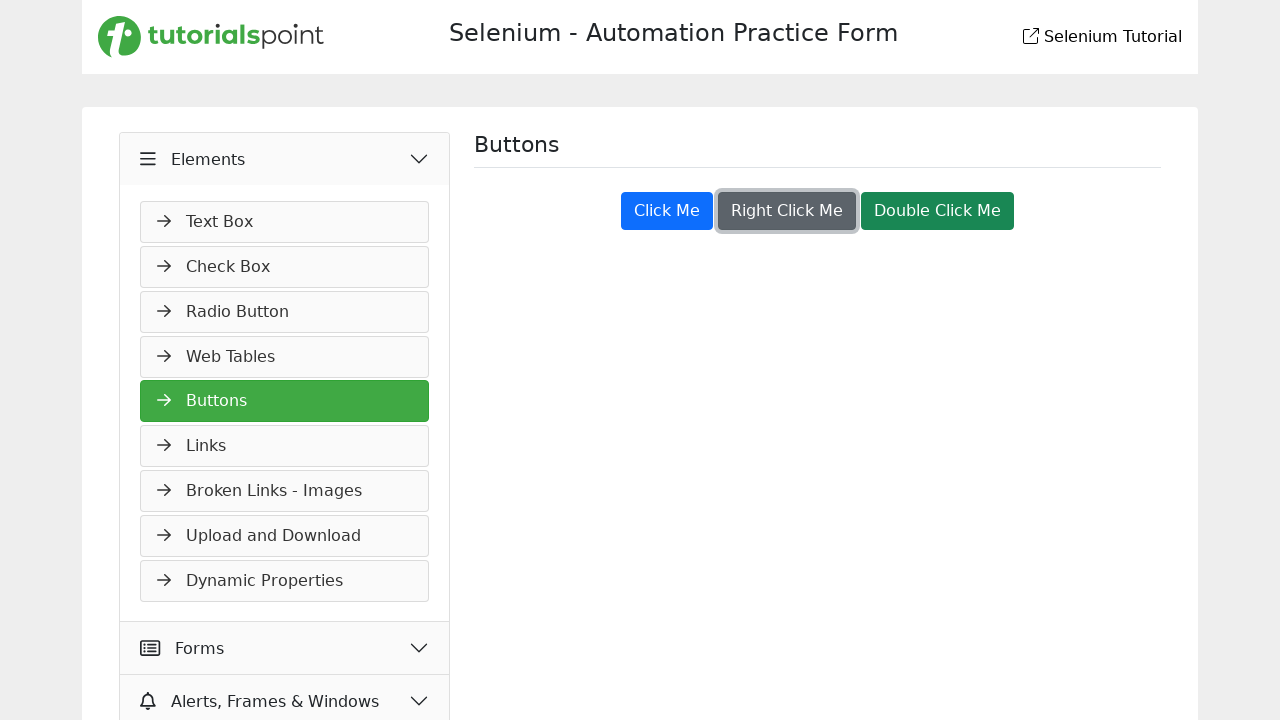